Tests window handling by opening a new window, verifying content in both windows, and switching between them

Starting URL: https://the-internet.herokuapp.com/windows

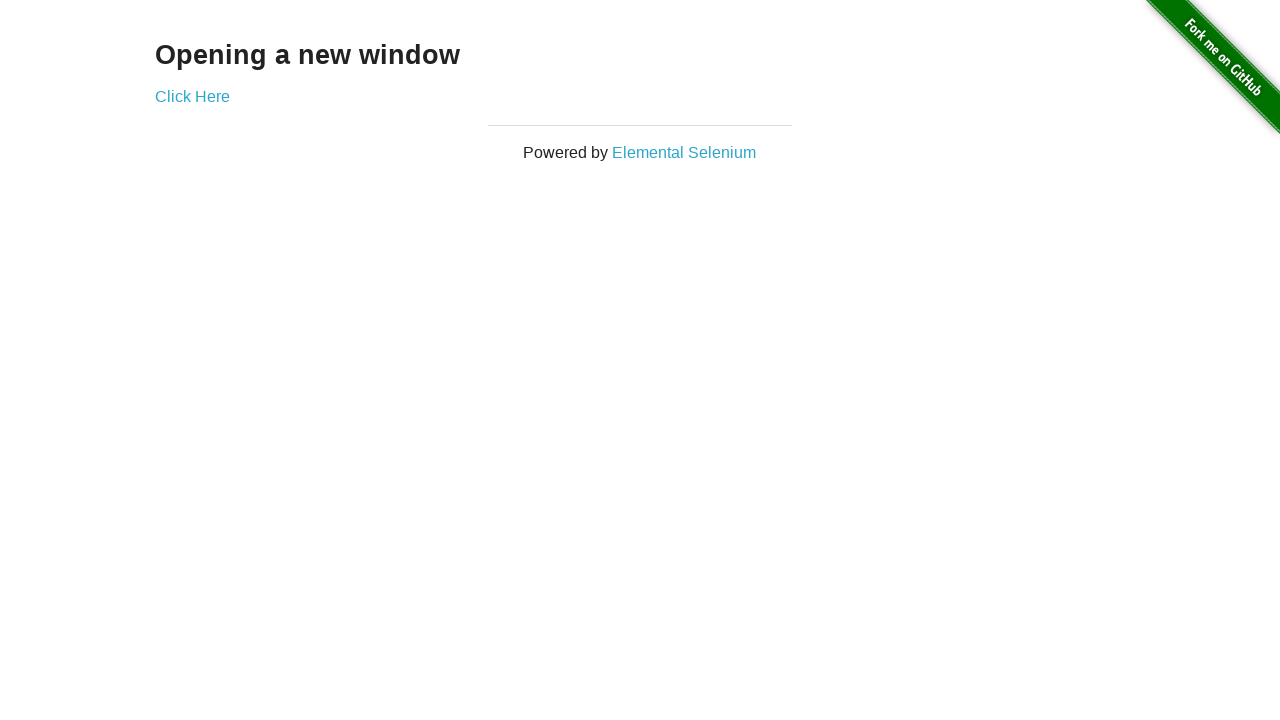

Verified 'Opening a new window' text is visible
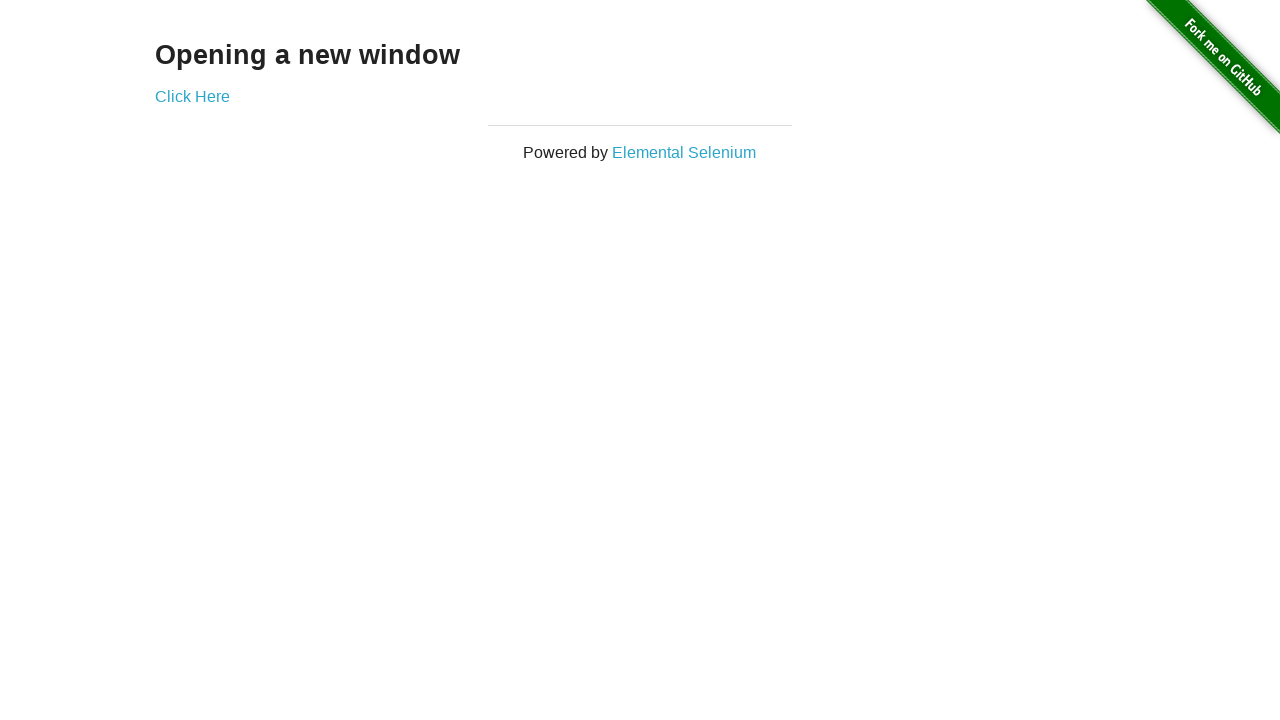

Verified page title contains 'The Internet'
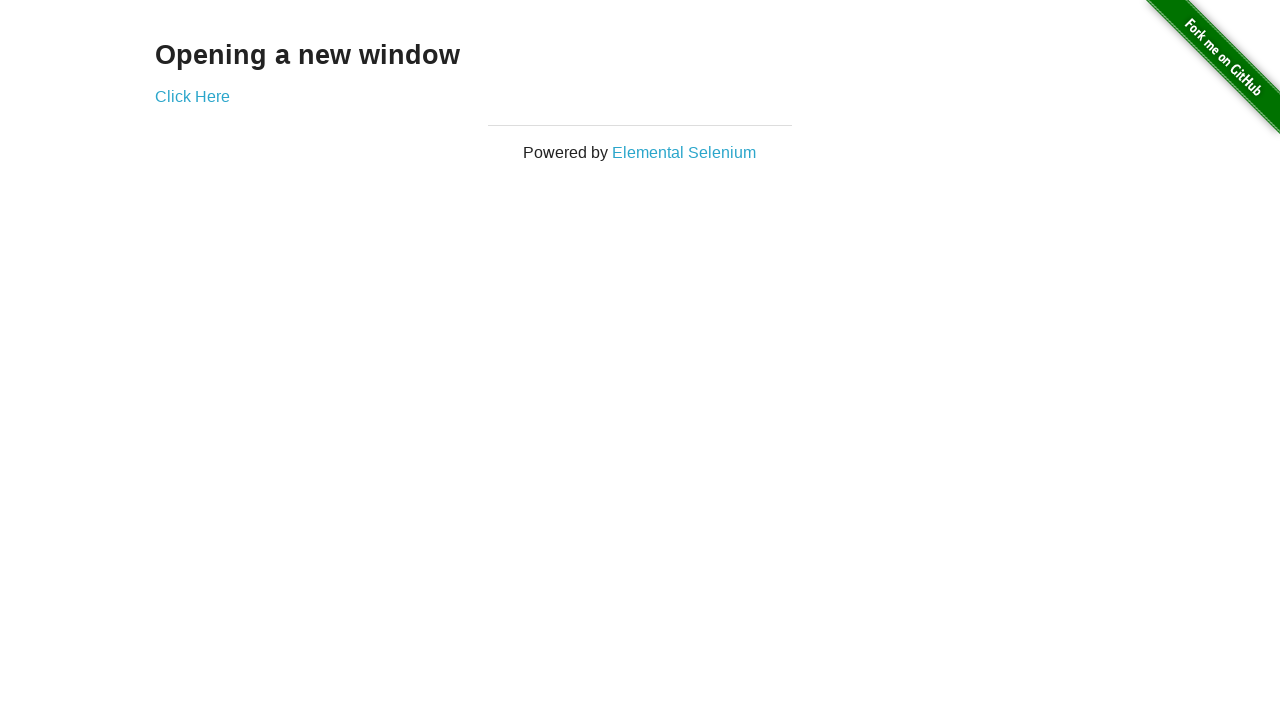

Clicked 'Click Here' link to open new window at (192, 96) on text=Click Here
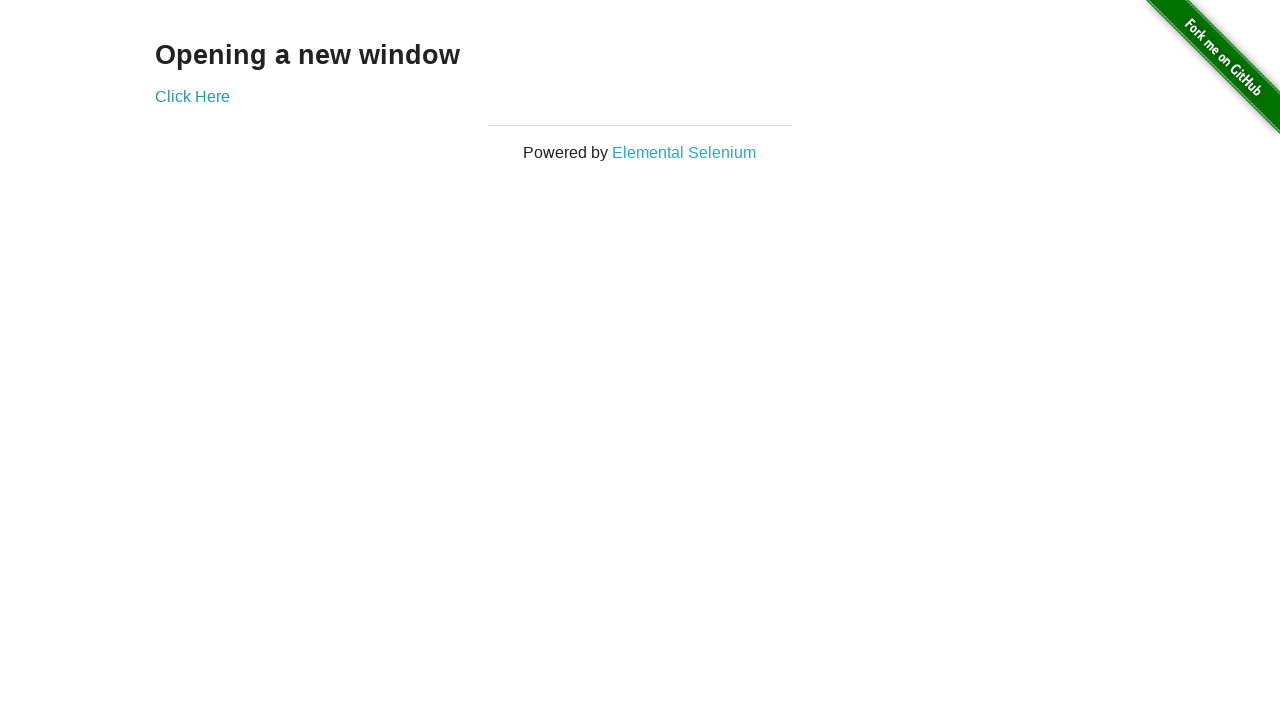

Verified new window title contains 'New Window'
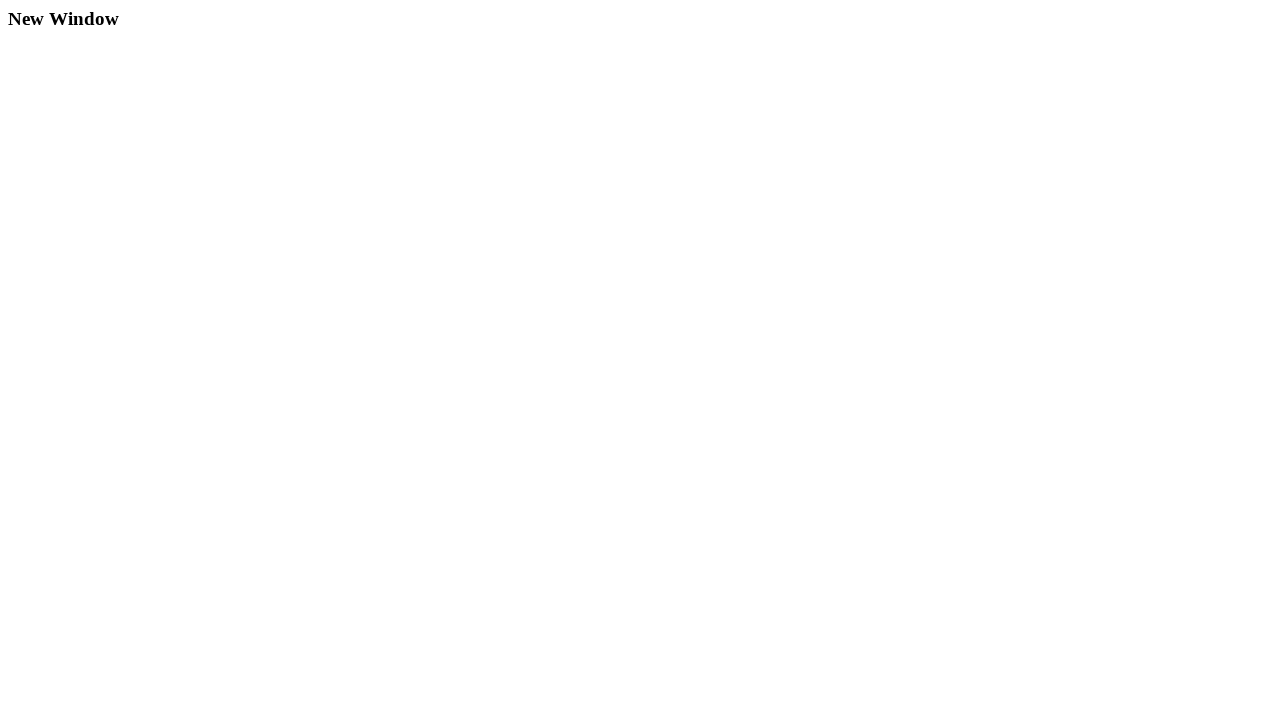

Verified 'New Window' heading is visible in new window
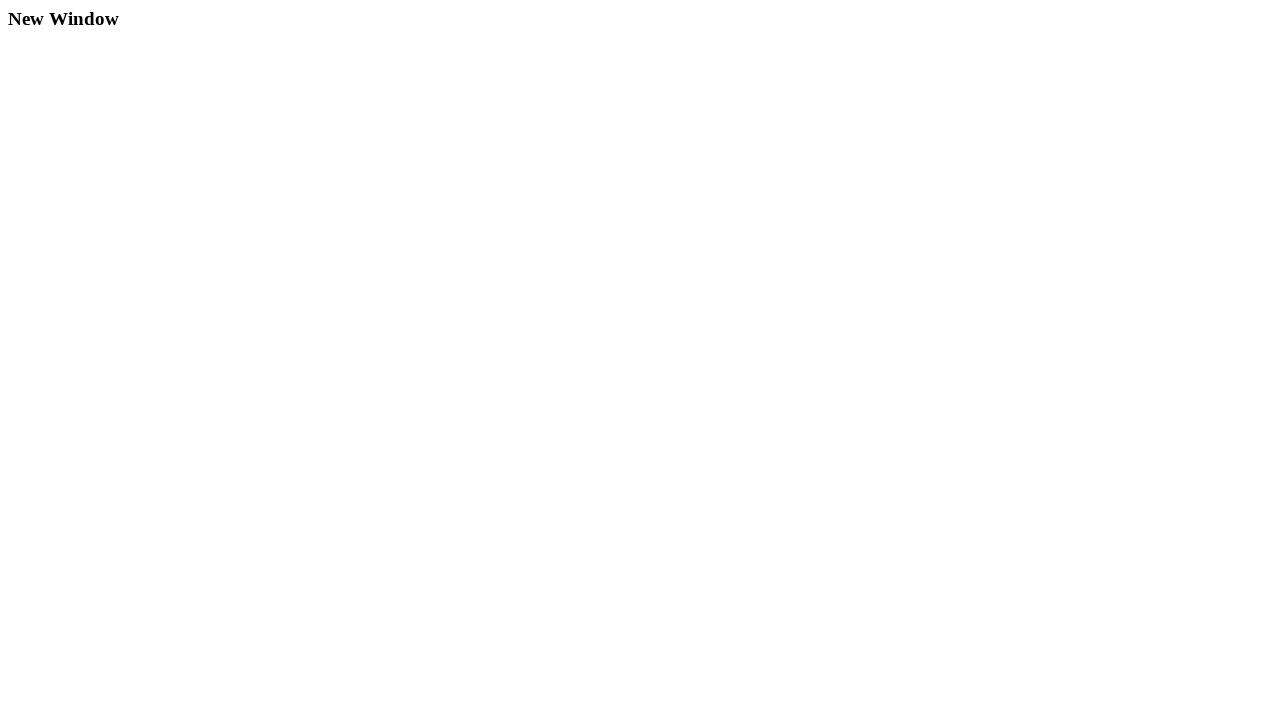

Switched back to original window
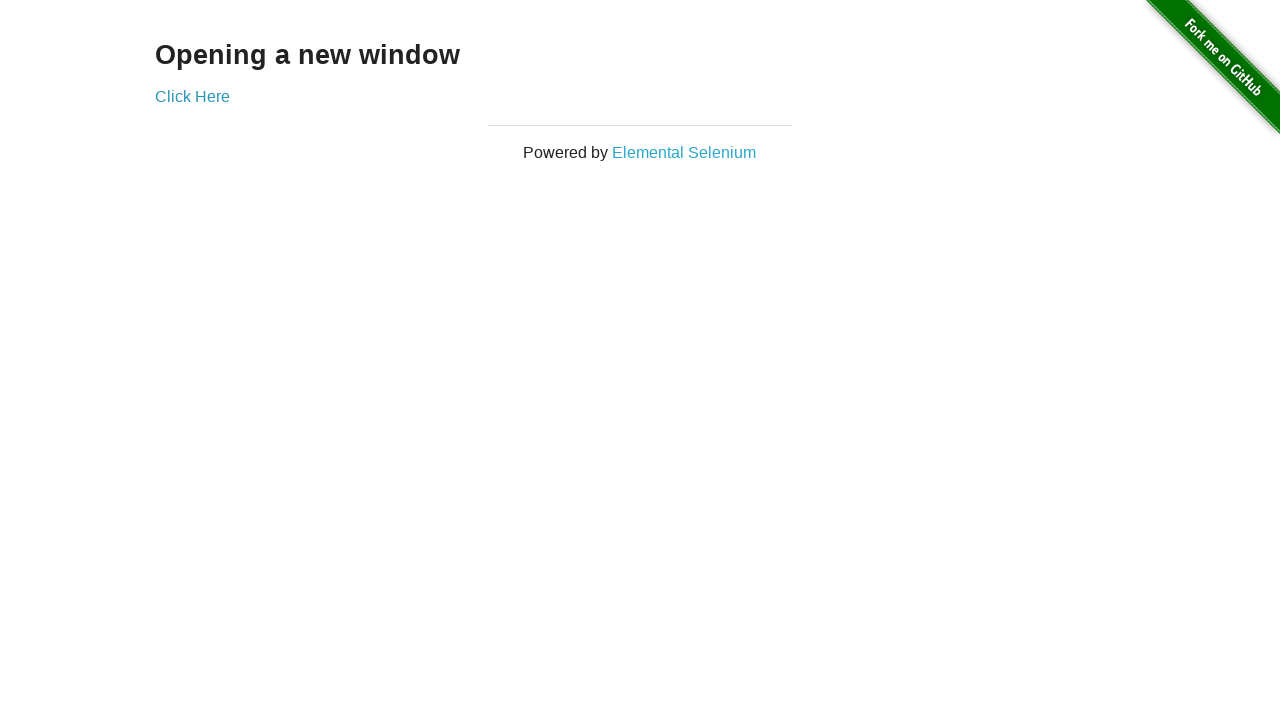

Verified original window title still contains 'The Internet'
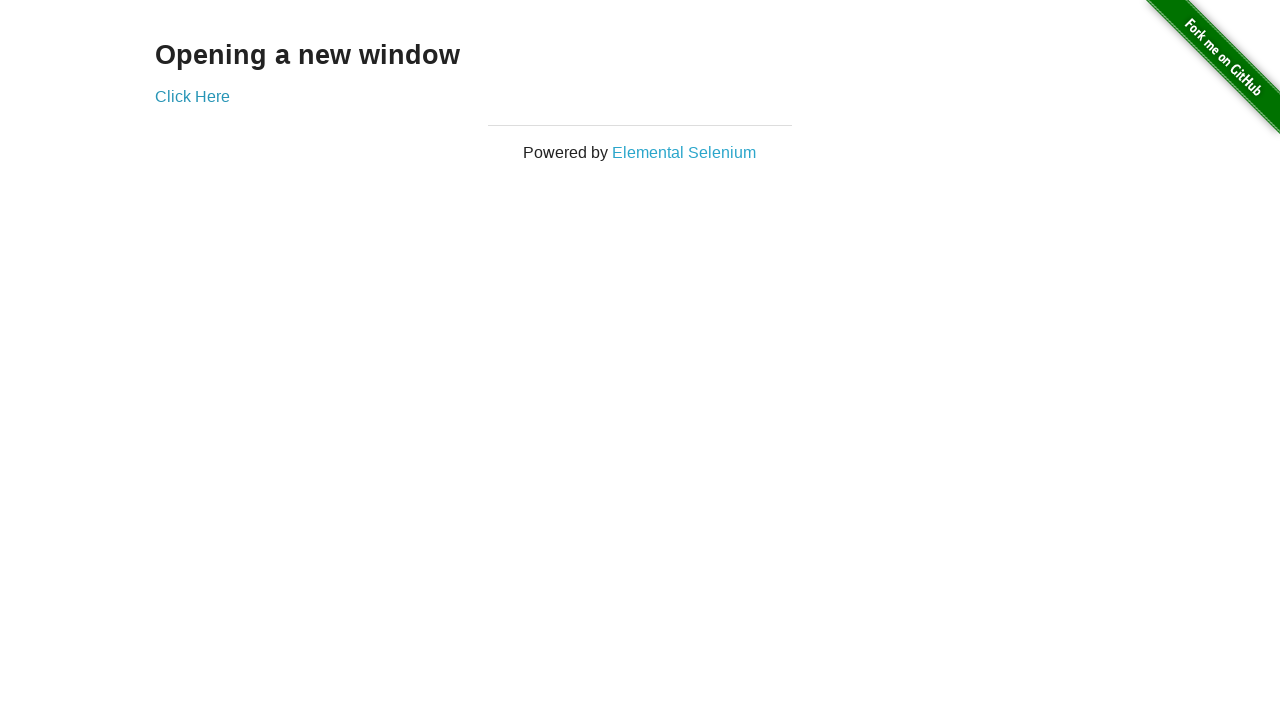

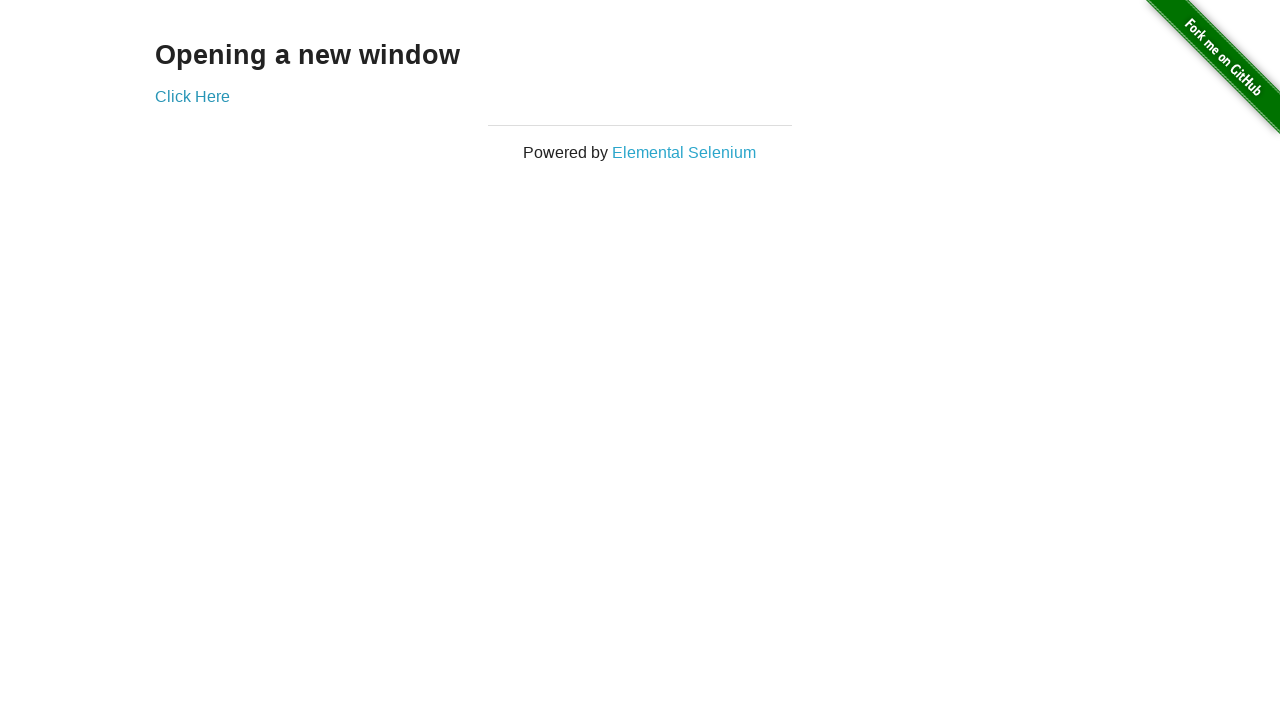